Tests browser window handling by opening a new window, switching to it to read content, then closing it and returning to the original window

Starting URL: https://demoqa.com/browser-windows

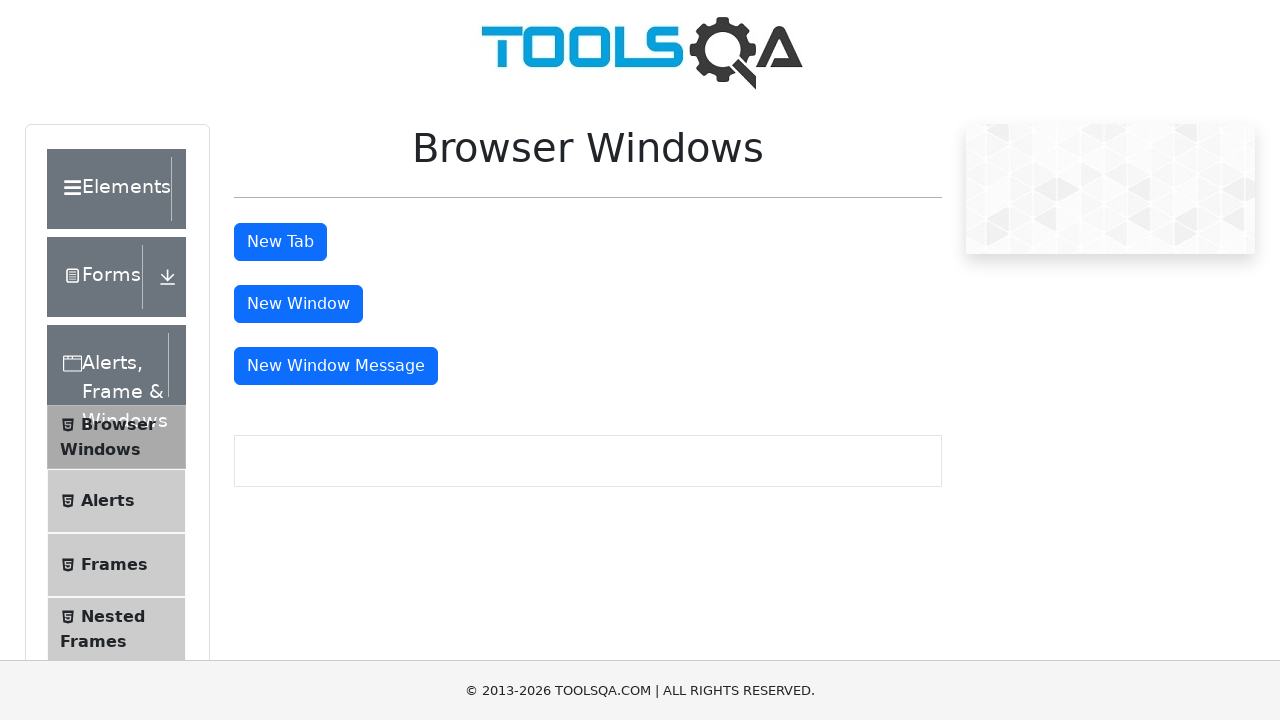

Clicked button to open new window at (298, 304) on #windowButton
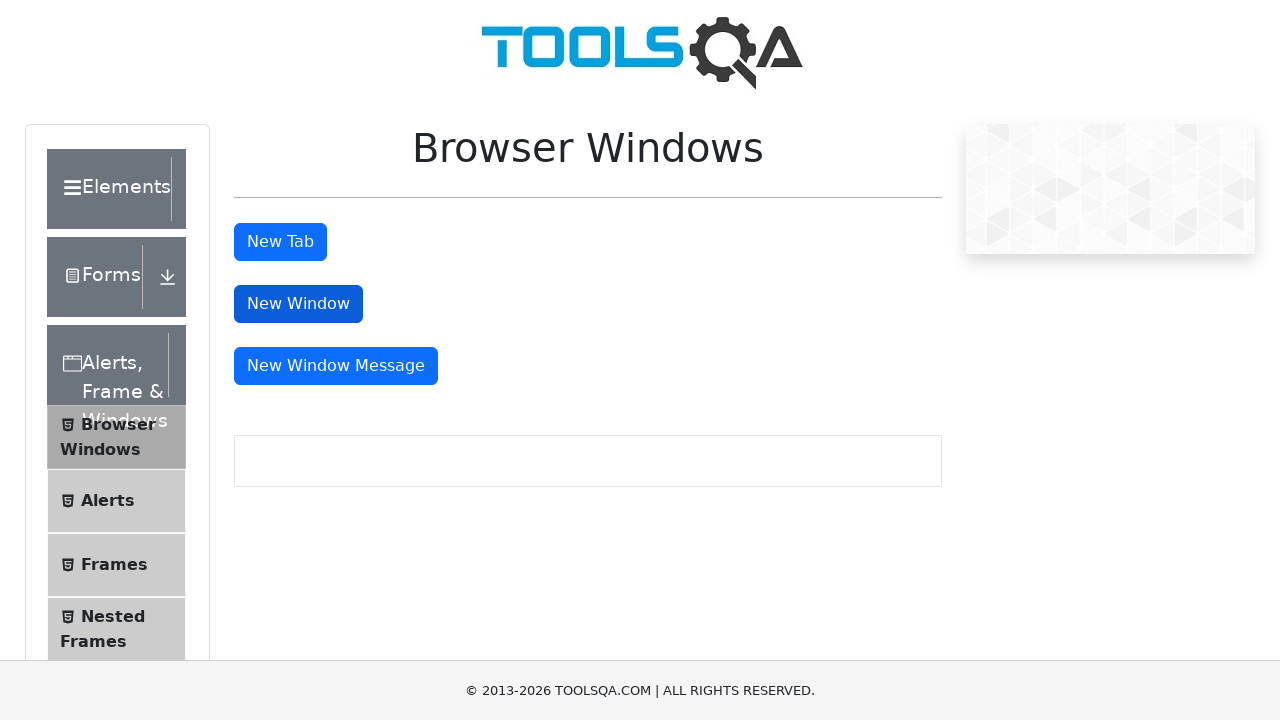

New window opened and captured
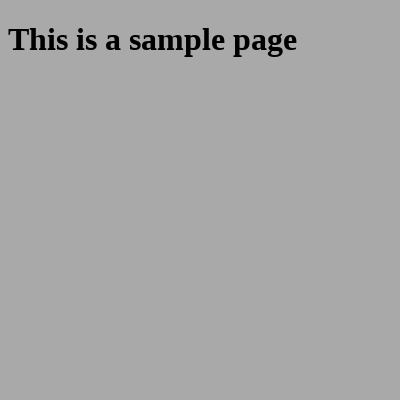

Retrieved heading text from new window: This is a sample page
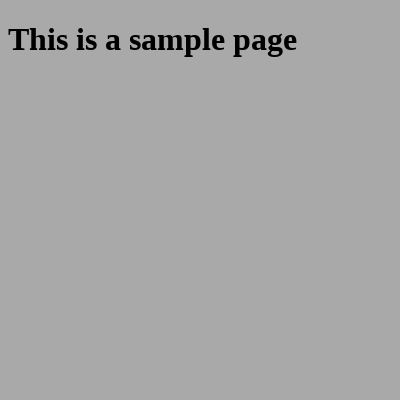

Printed heading text to console
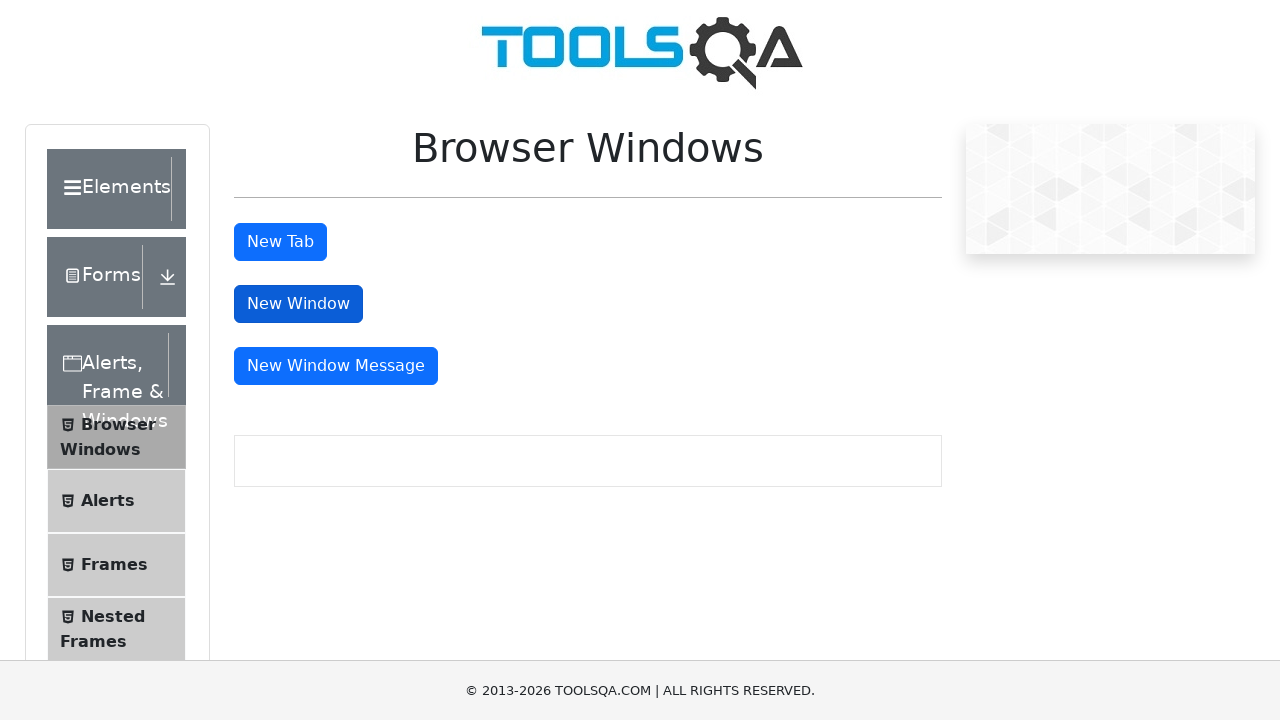

Closed new window
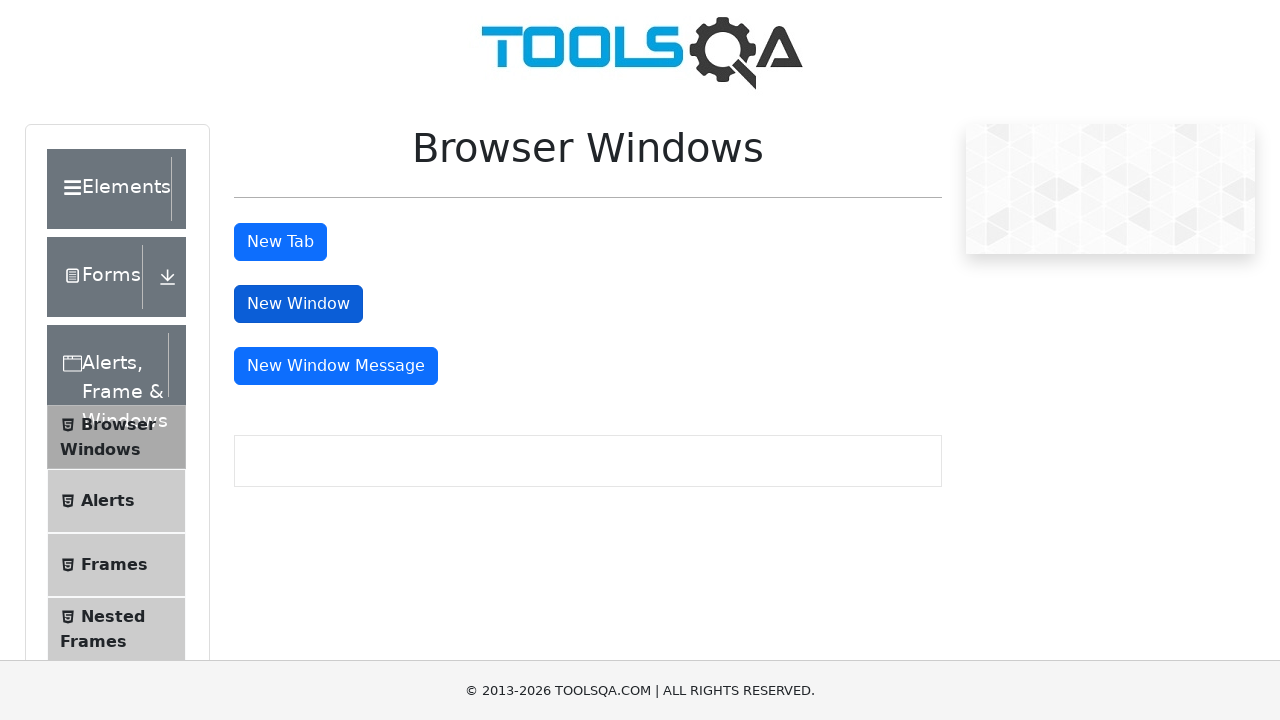

Focus returned to original window
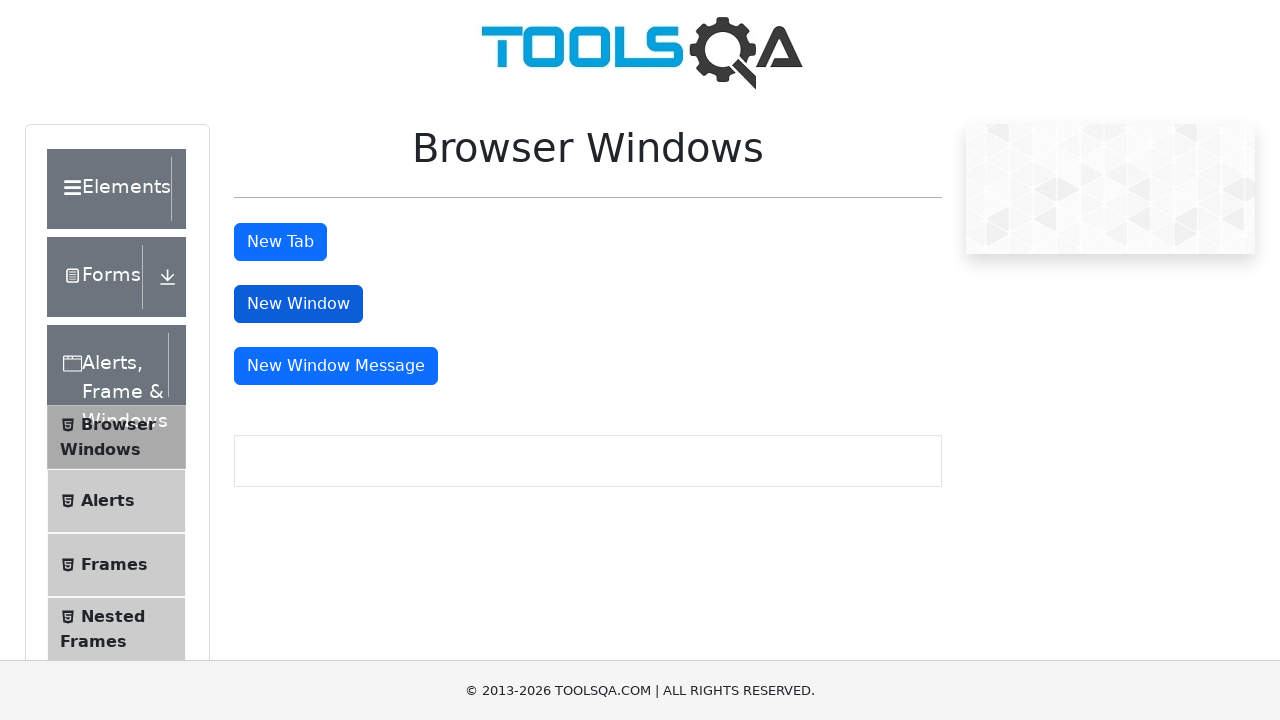

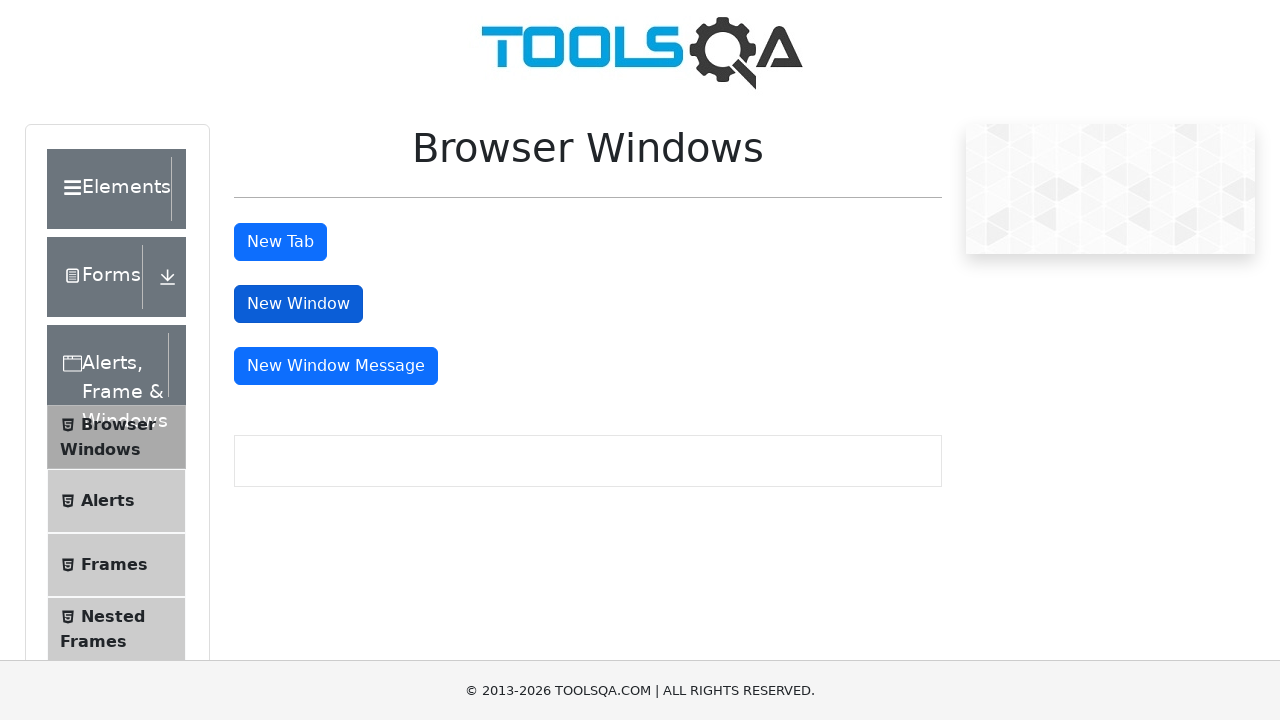